Tests hover functionality by moving mouse over elements and verifying that hidden content becomes visible

Starting URL: https://the-internet.herokuapp.com/

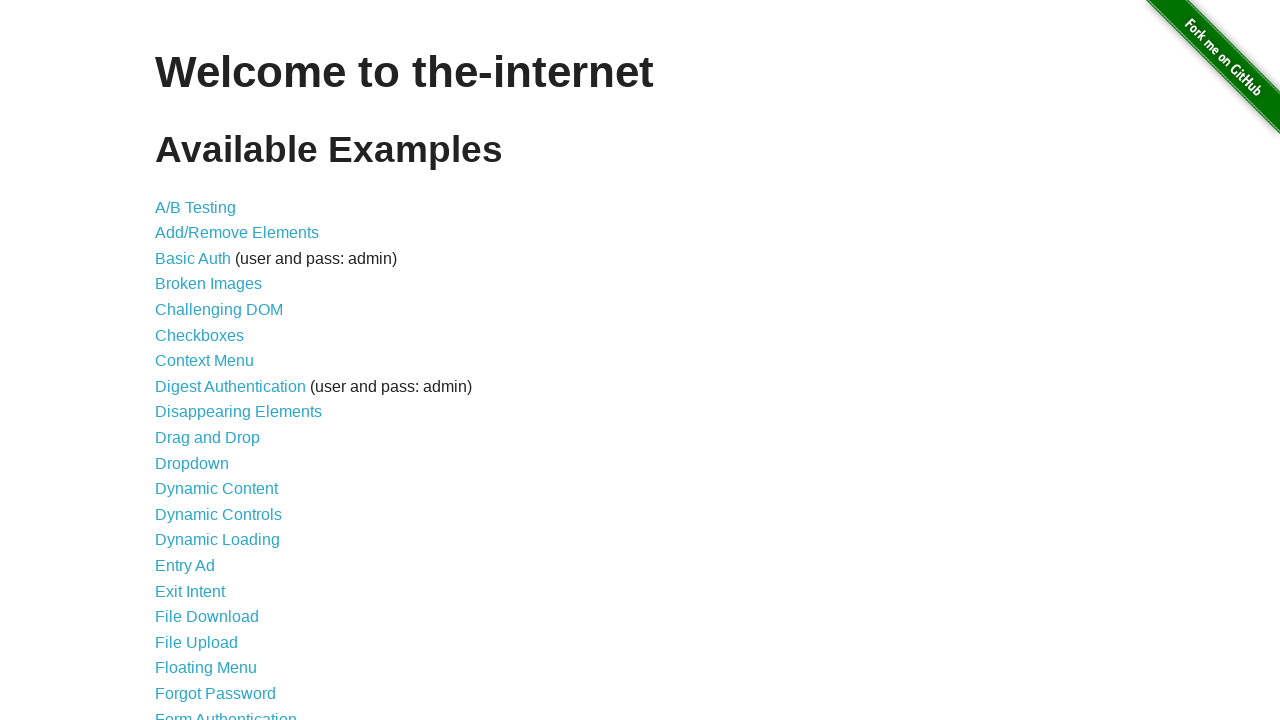

Clicked on Hovers link at (180, 360) on a[href='/hovers']
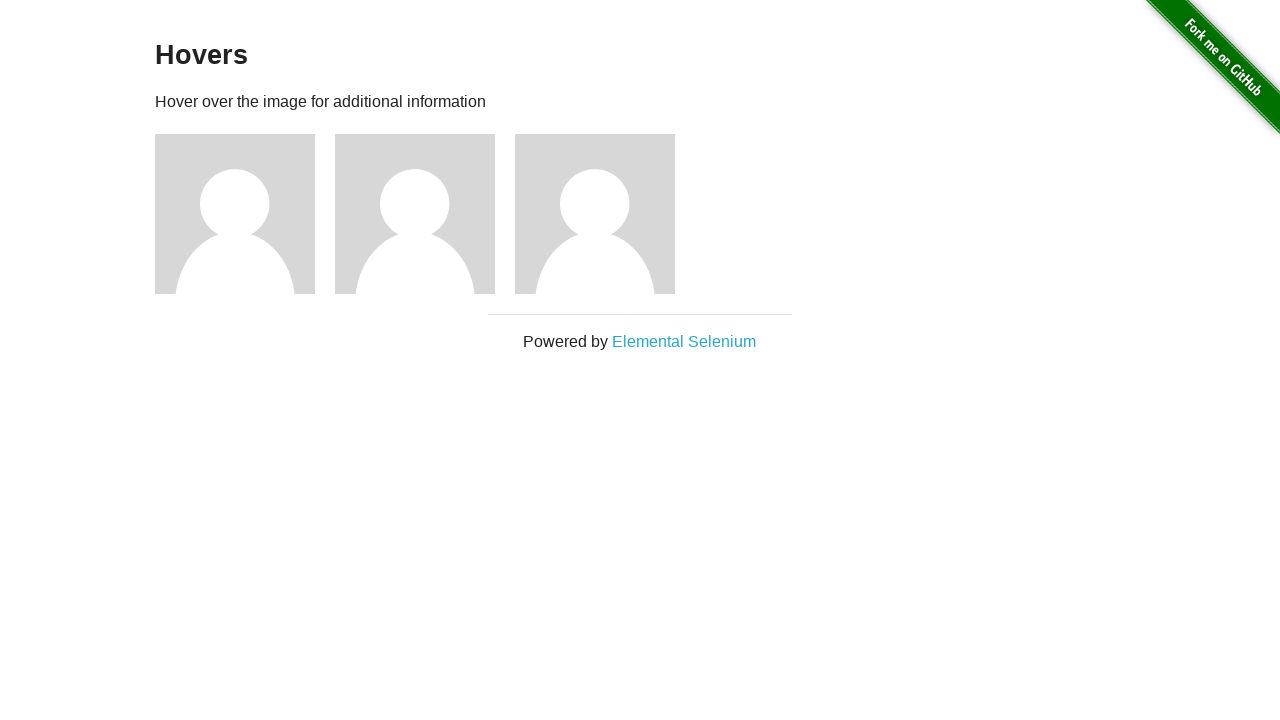

Hovered over first figure element at (245, 214) on div.figure
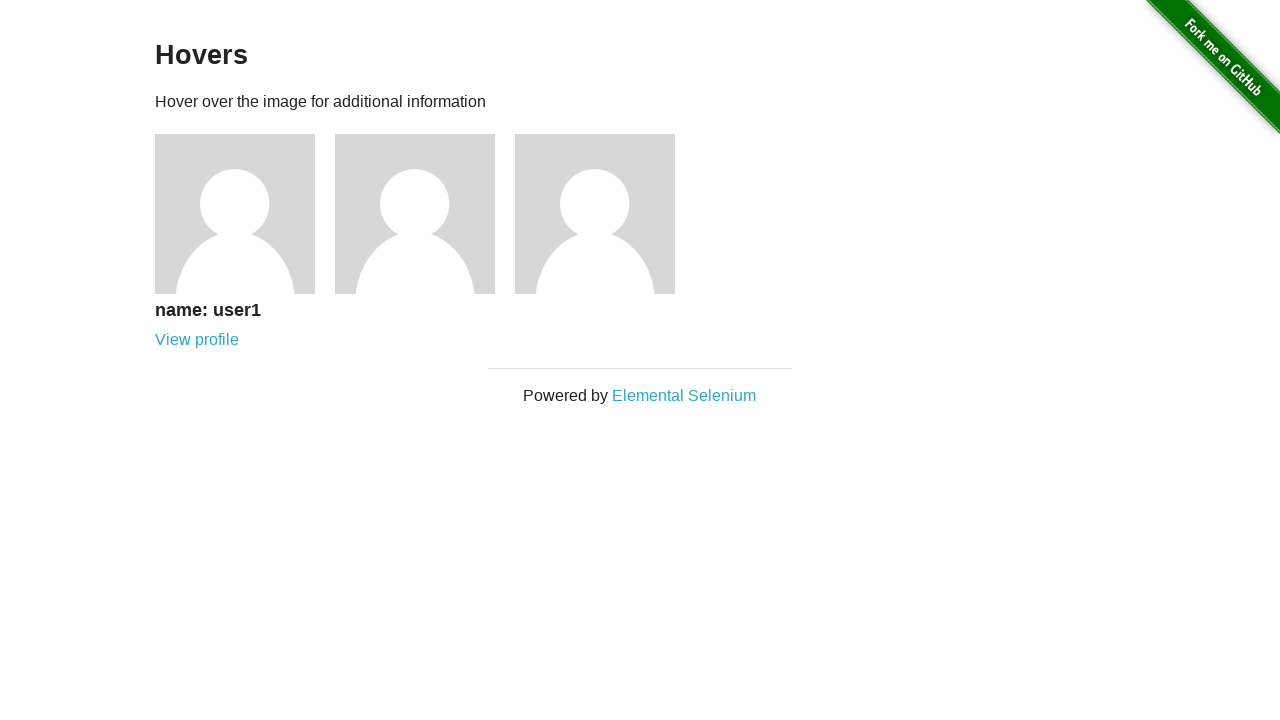

View profile link became visible after hovering
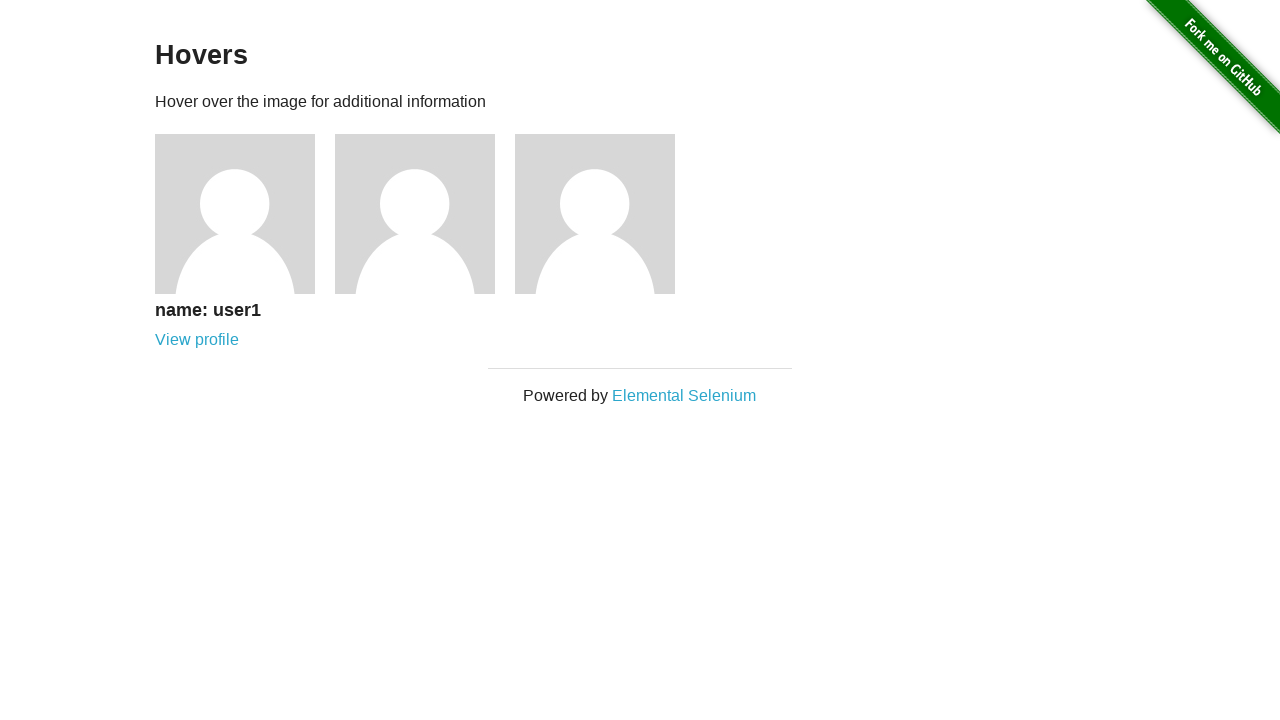

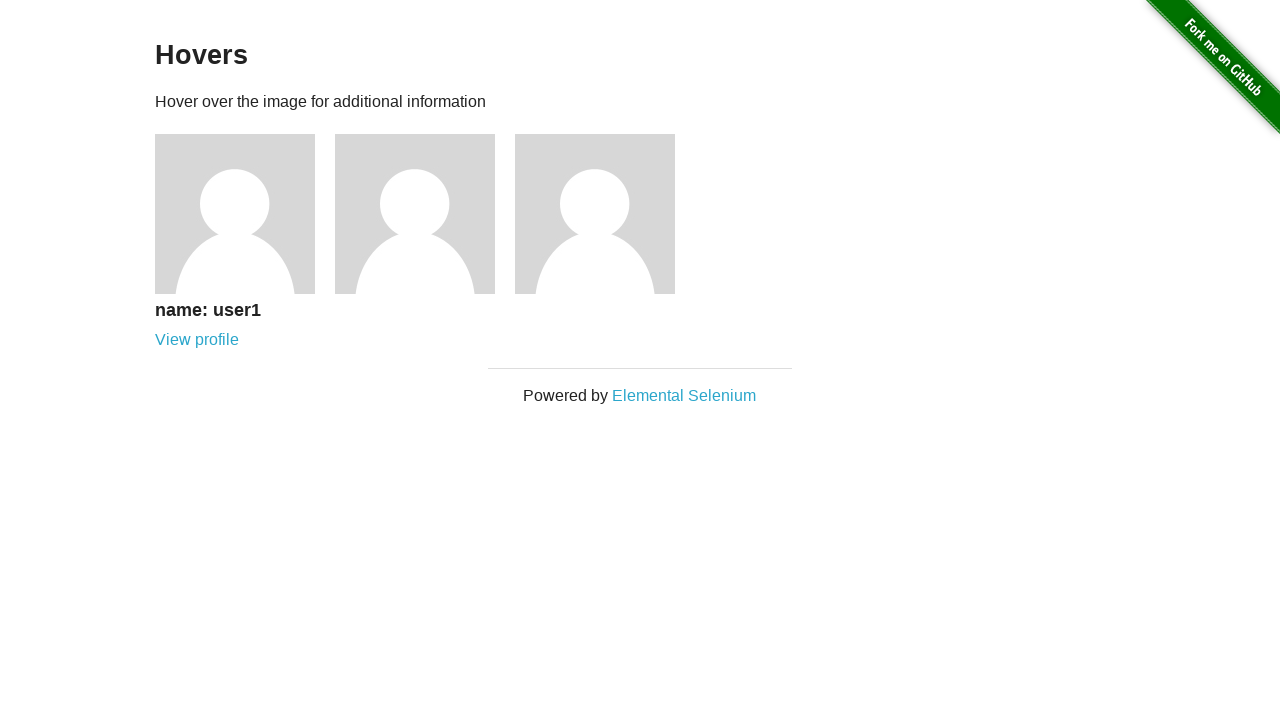